Tests hover functionality by hovering over an avatar image and verifying that the caption/additional user information becomes visible.

Starting URL: http://the-internet.herokuapp.com/hovers

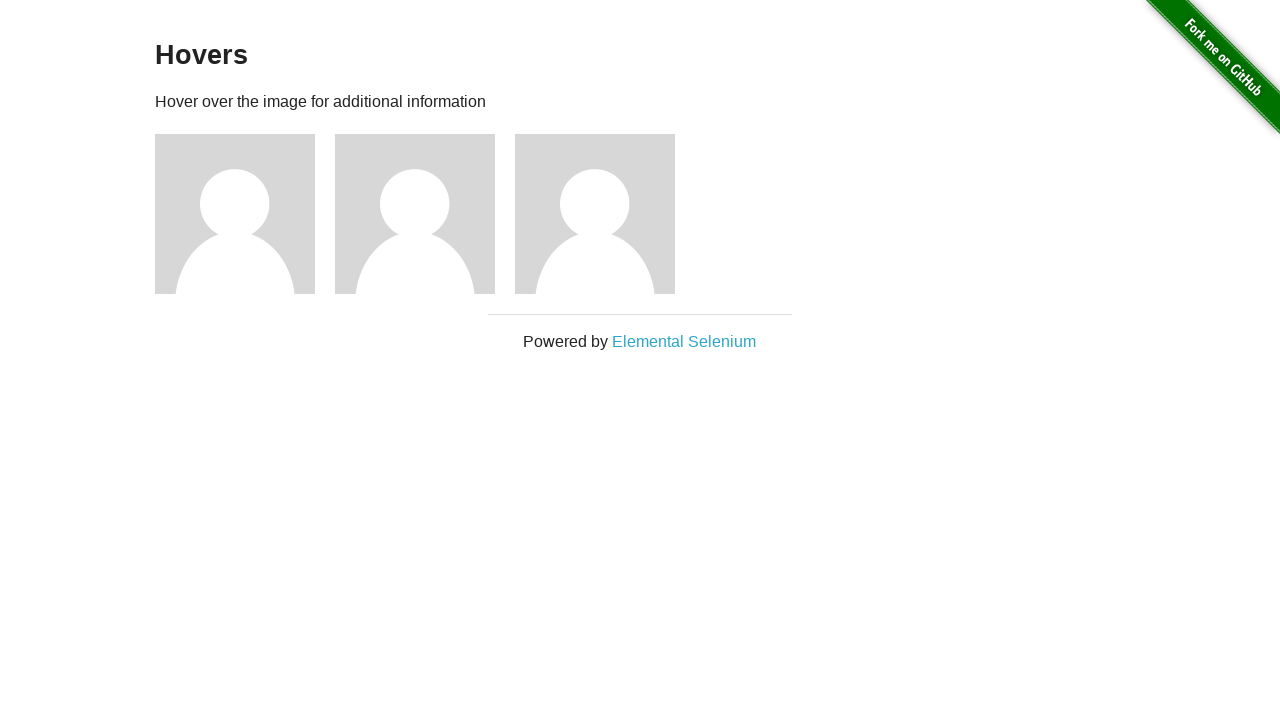

Located first avatar figure element
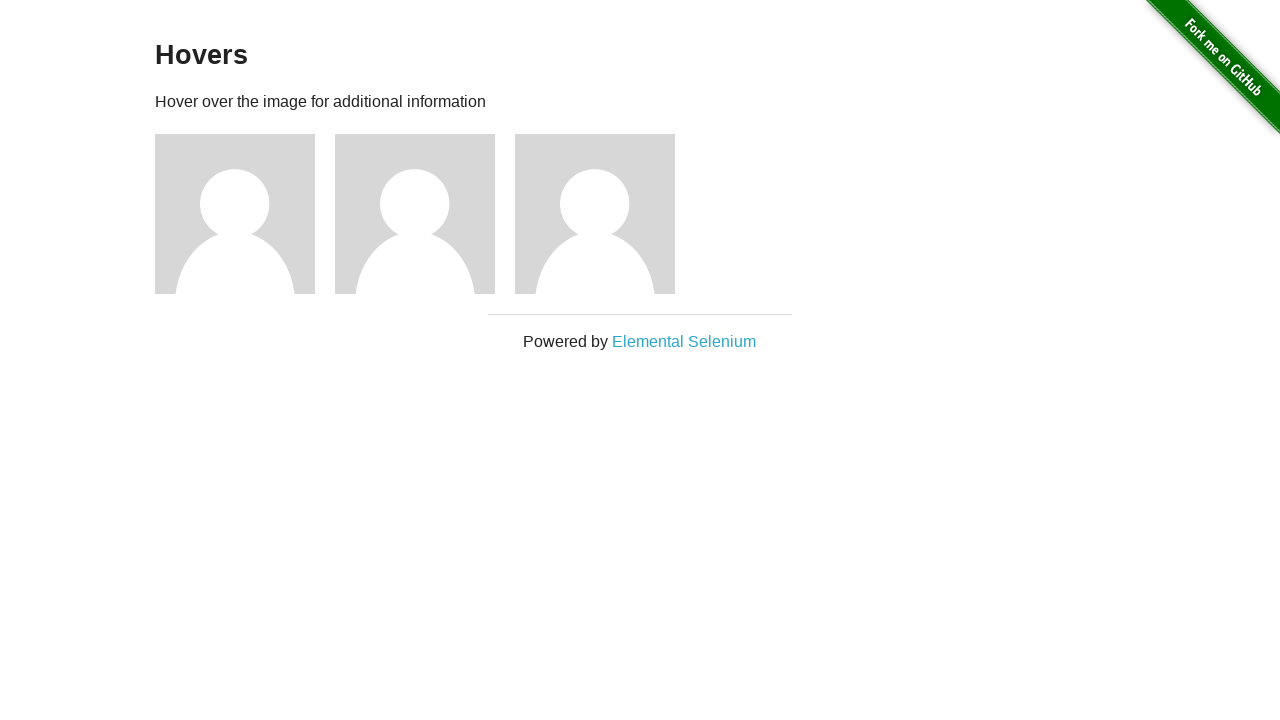

Hovered over avatar to trigger caption display at (245, 214) on .figure >> nth=0
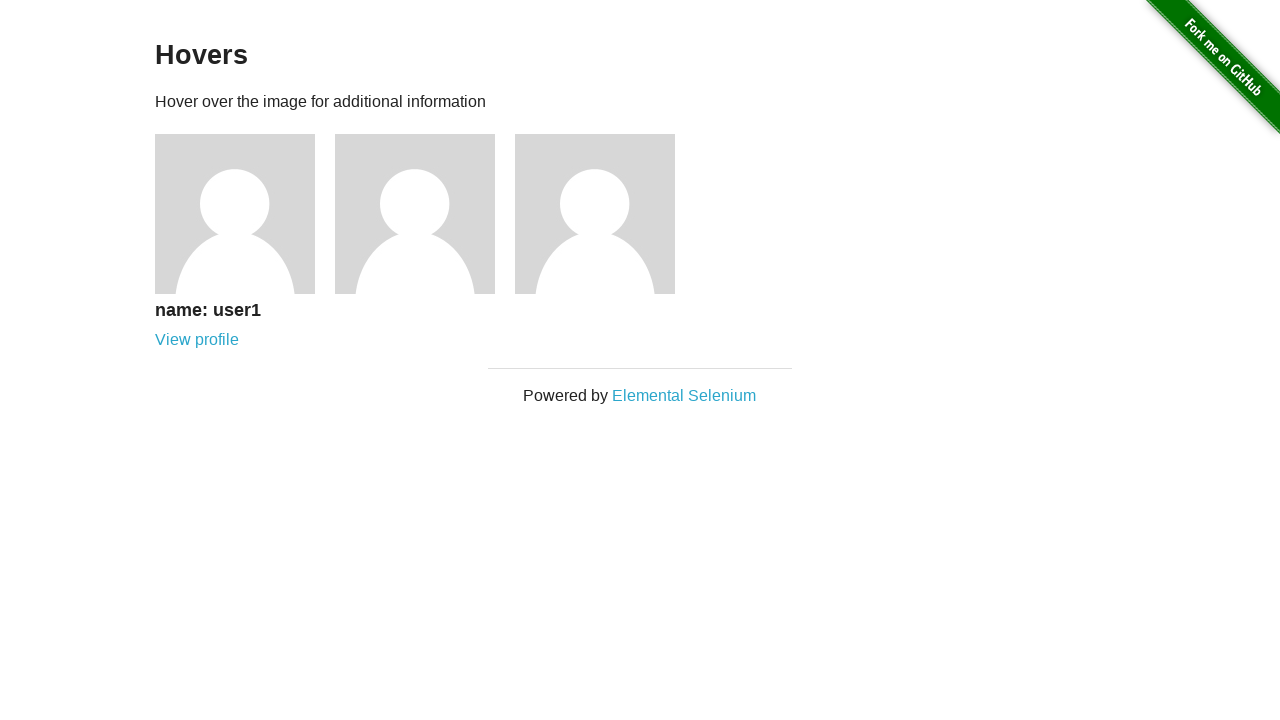

Located first figcaption element
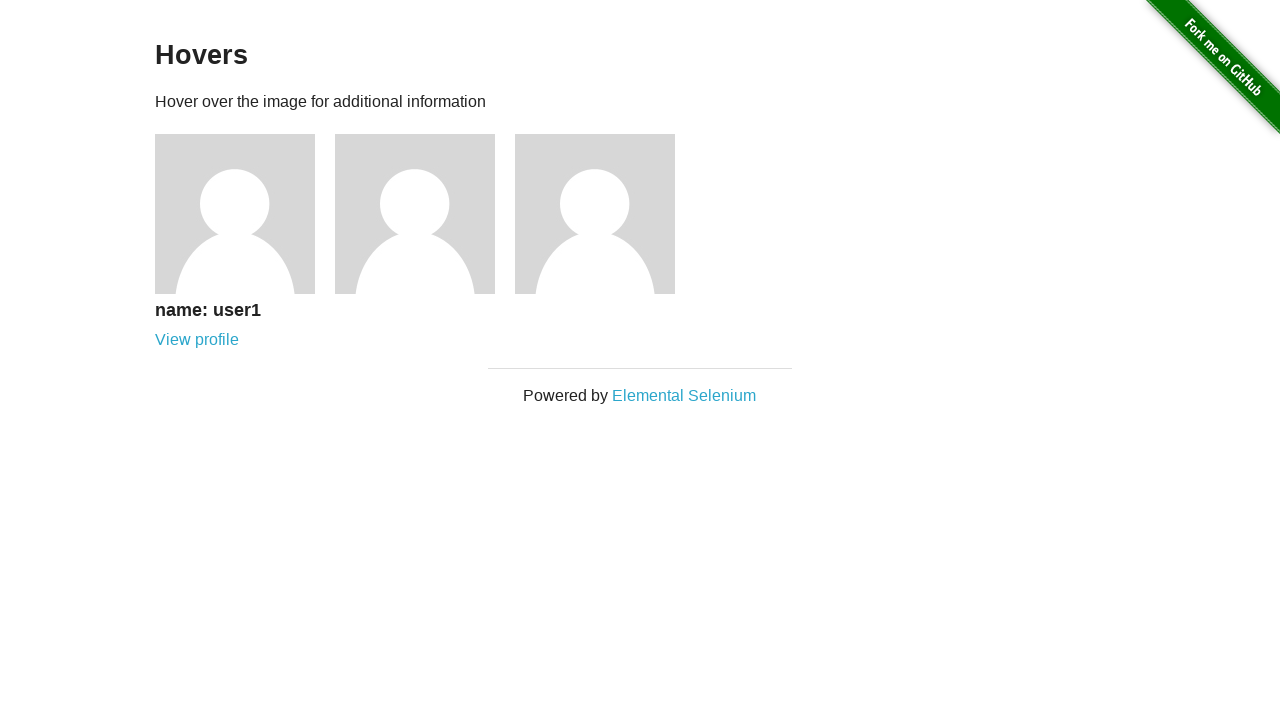

Caption became visible after hover
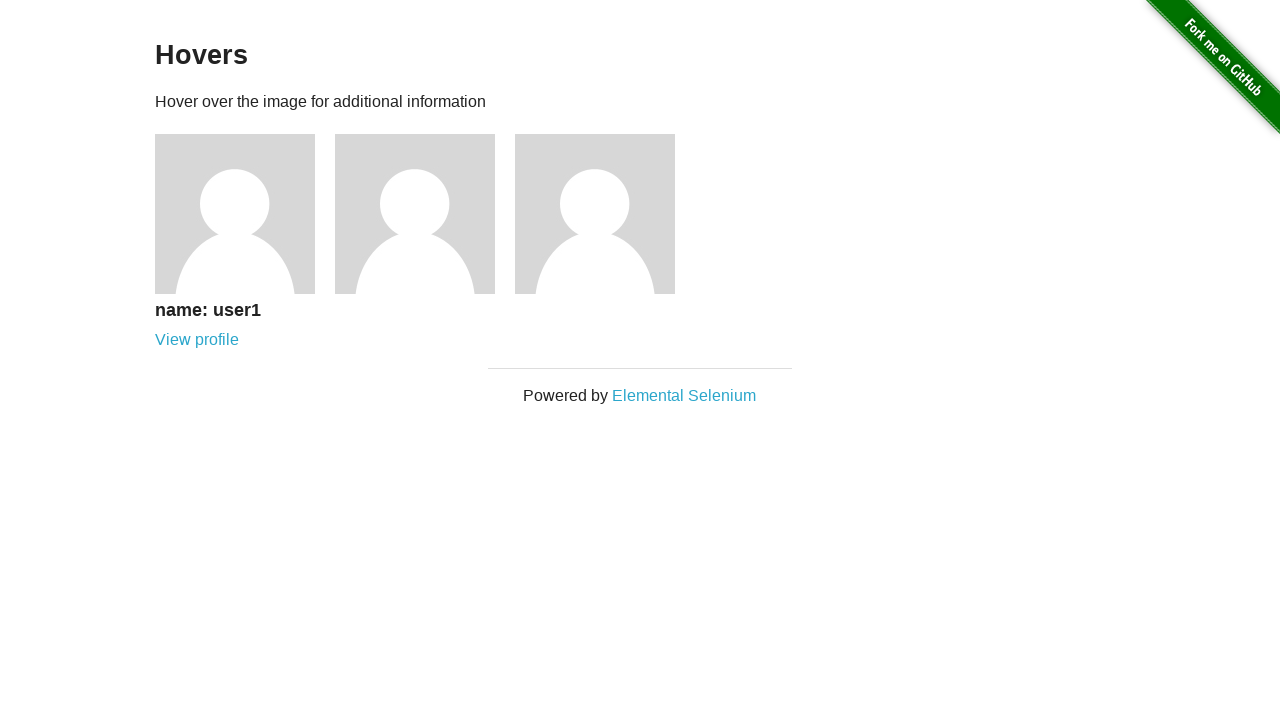

Verified caption is visible
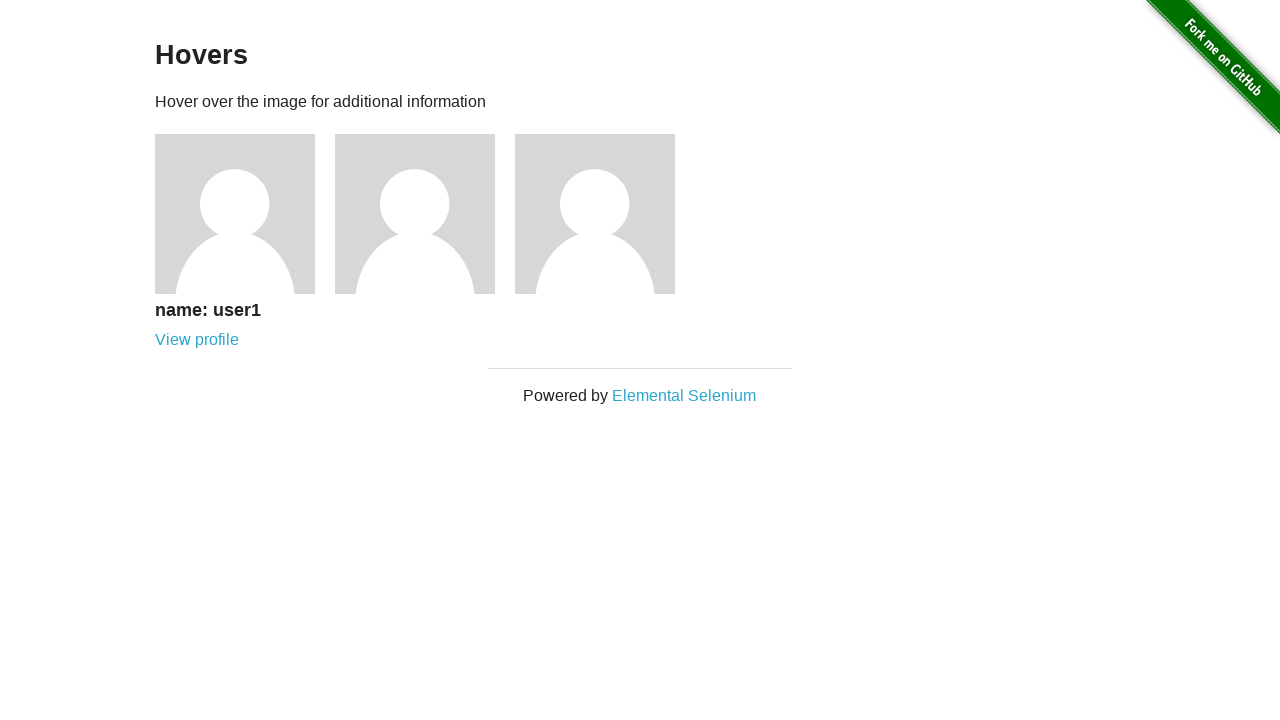

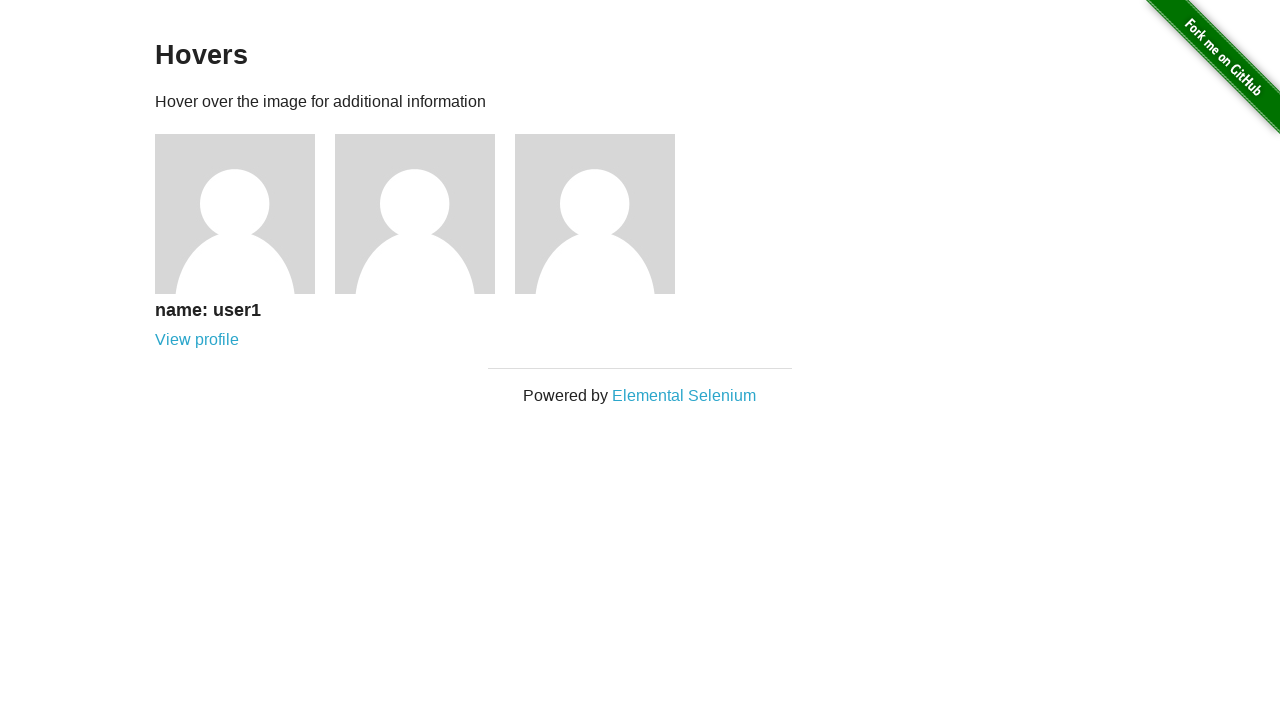